Tests marking all items as completed using the toggle all checkbox

Starting URL: https://demo.playwright.dev/todomvc

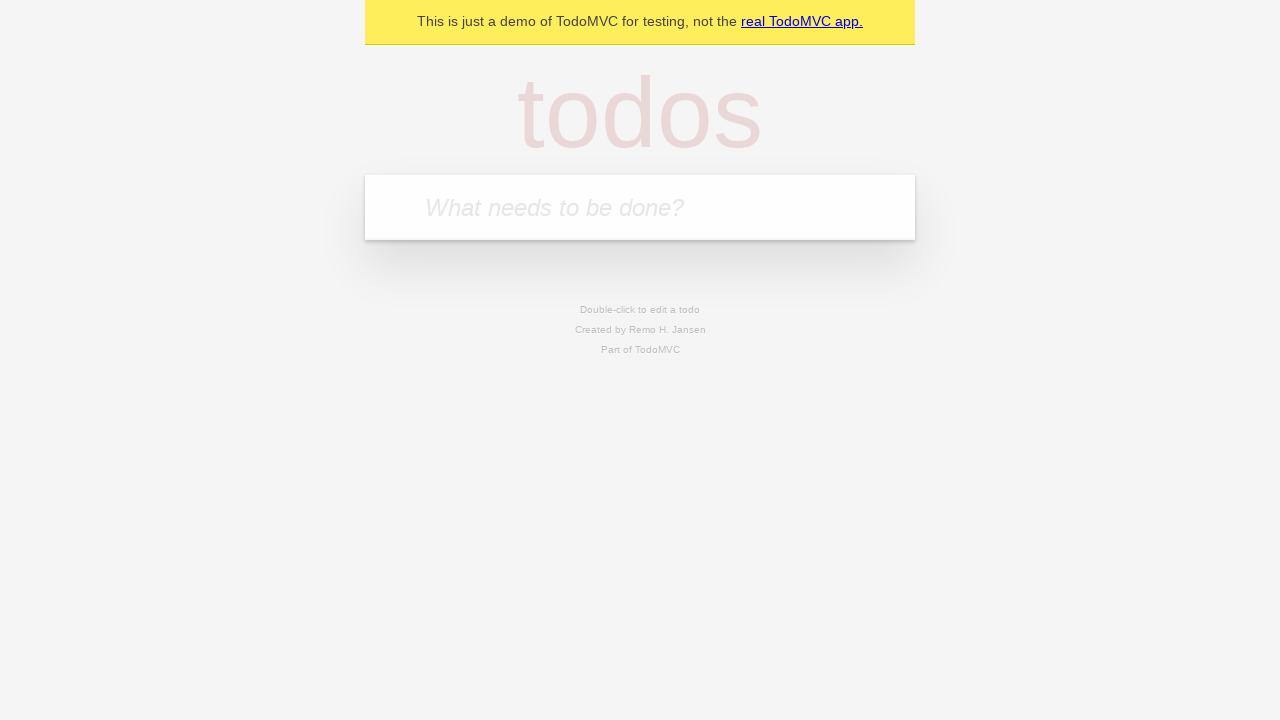

Filled todo input with 'buy some cheese' on internal:attr=[placeholder="What needs to be done?"i]
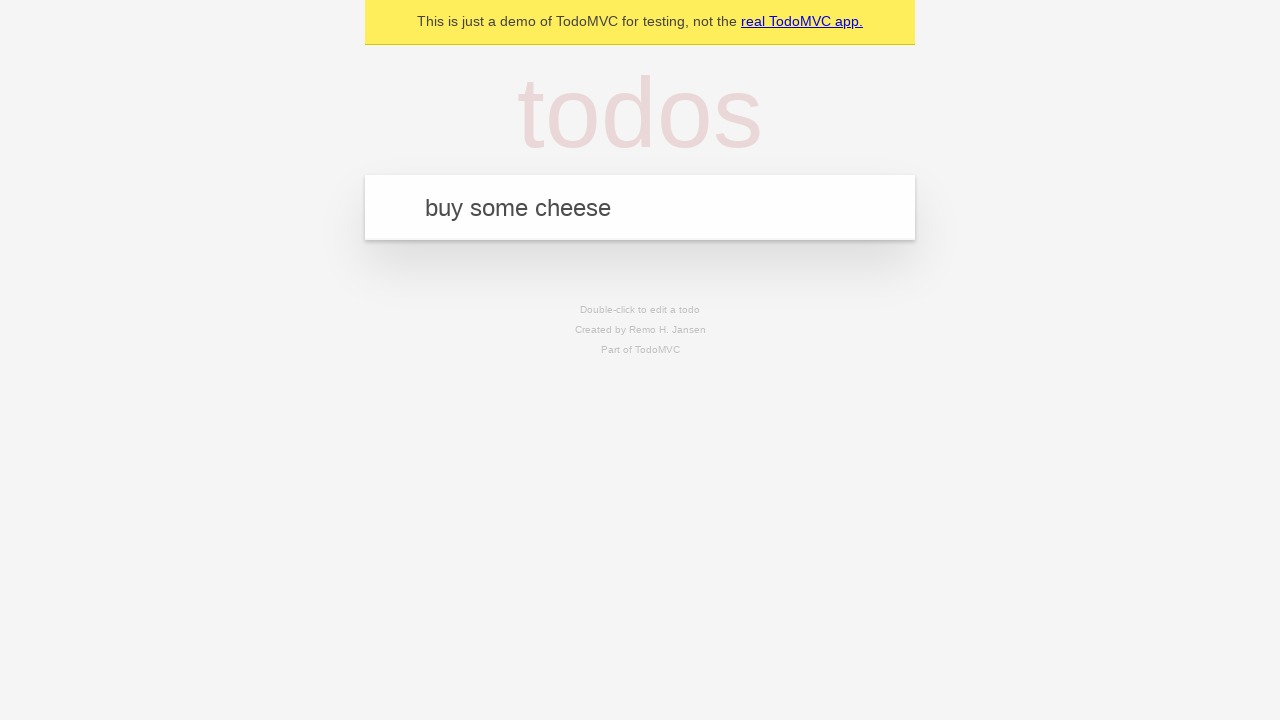

Pressed Enter to add first todo on internal:attr=[placeholder="What needs to be done?"i]
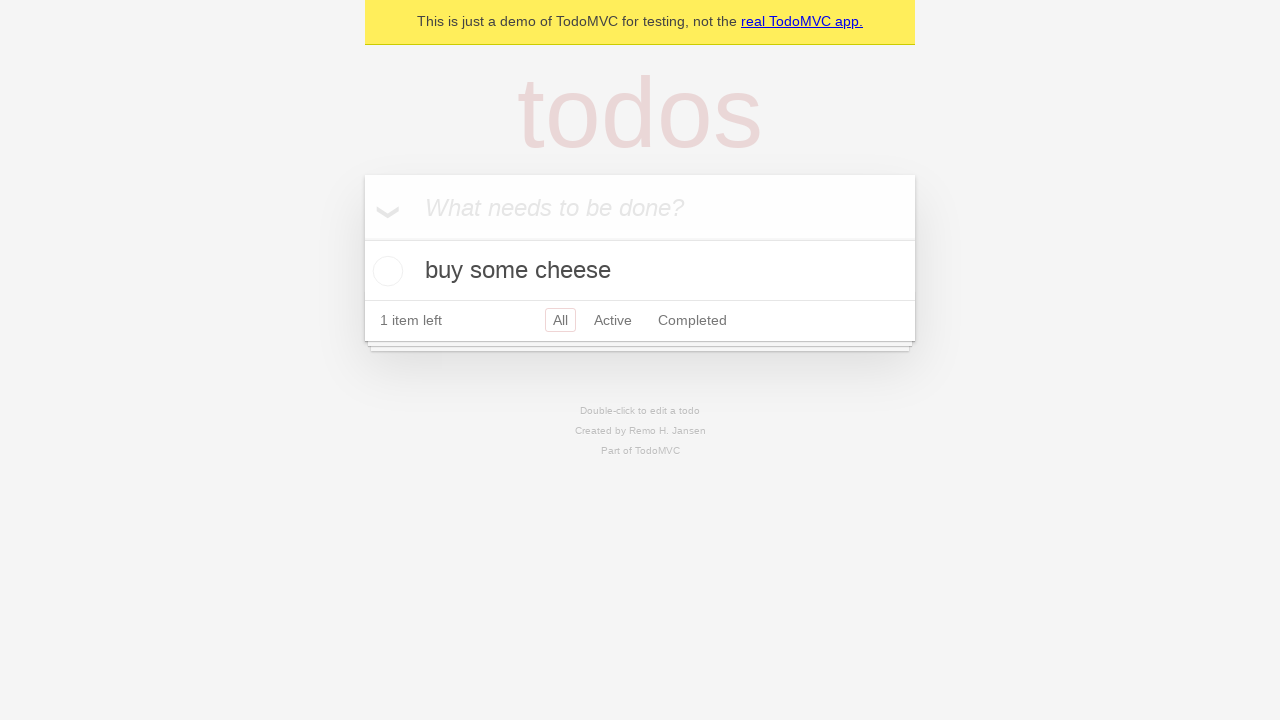

Filled todo input with 'feed the cat' on internal:attr=[placeholder="What needs to be done?"i]
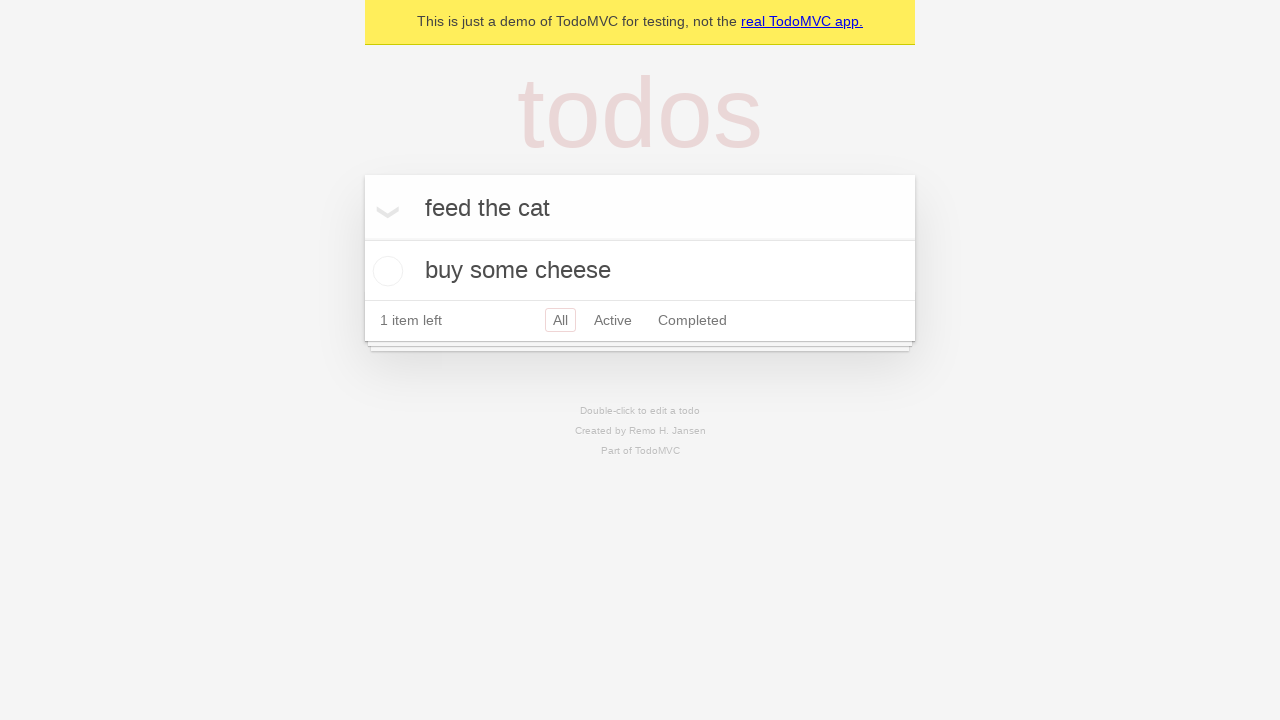

Pressed Enter to add second todo on internal:attr=[placeholder="What needs to be done?"i]
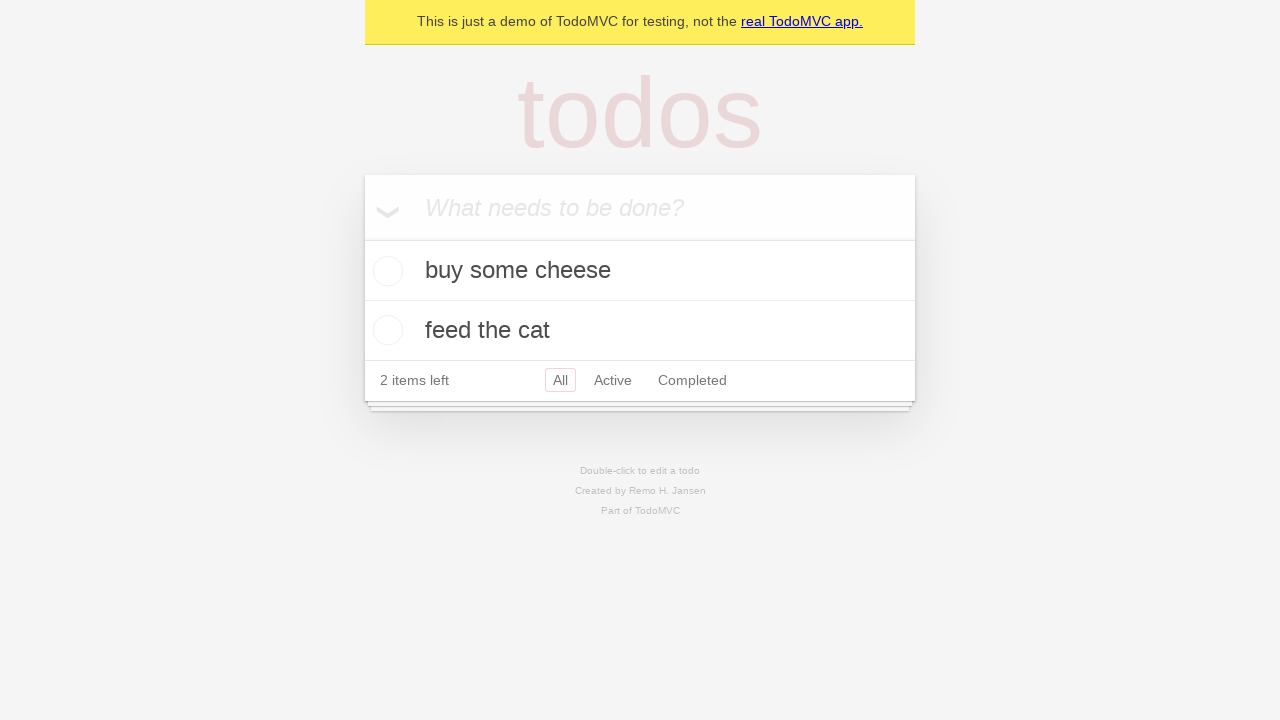

Filled todo input with 'book a doctors appointment' on internal:attr=[placeholder="What needs to be done?"i]
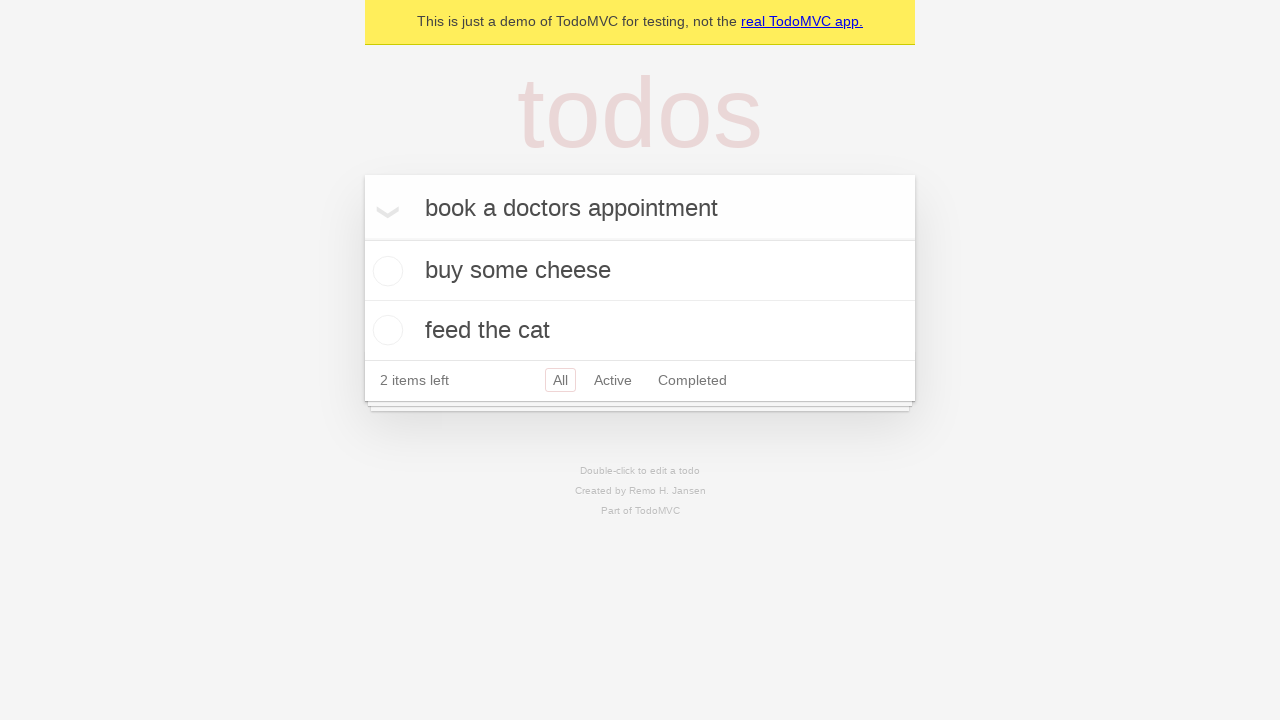

Pressed Enter to add third todo on internal:attr=[placeholder="What needs to be done?"i]
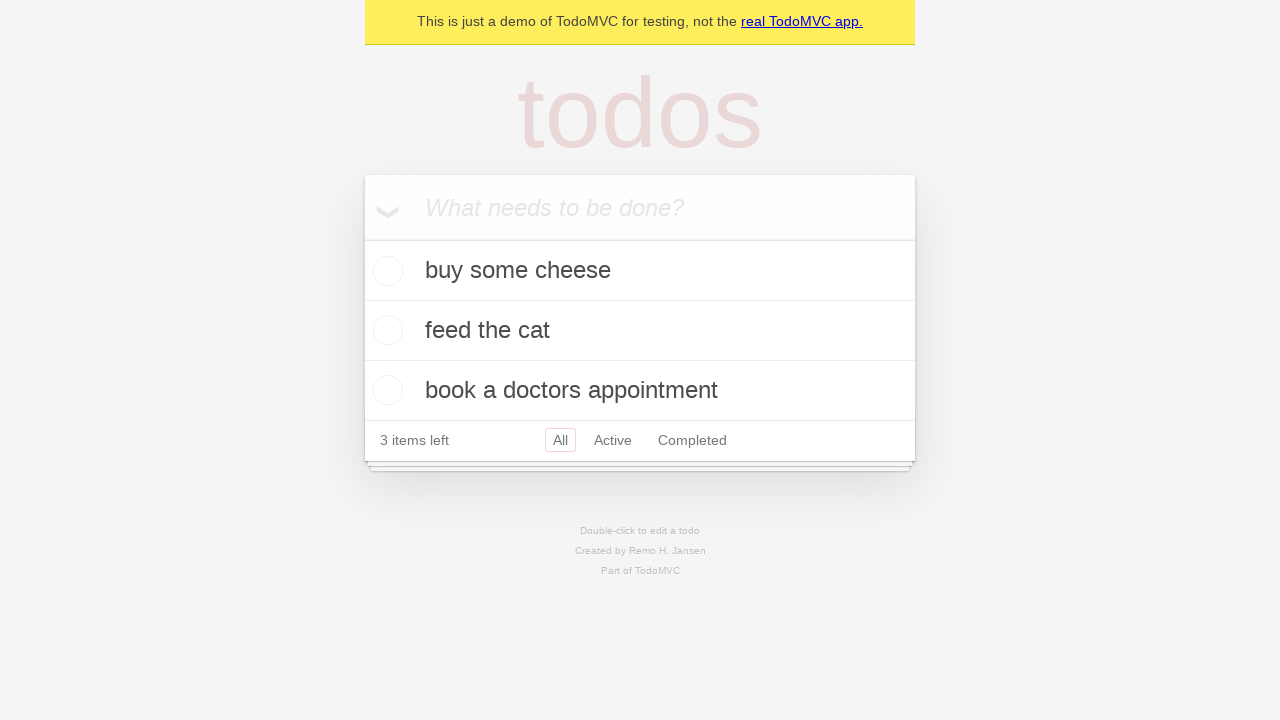

Clicked 'Mark all as complete' checkbox at (362, 238) on internal:label="Mark all as complete"i
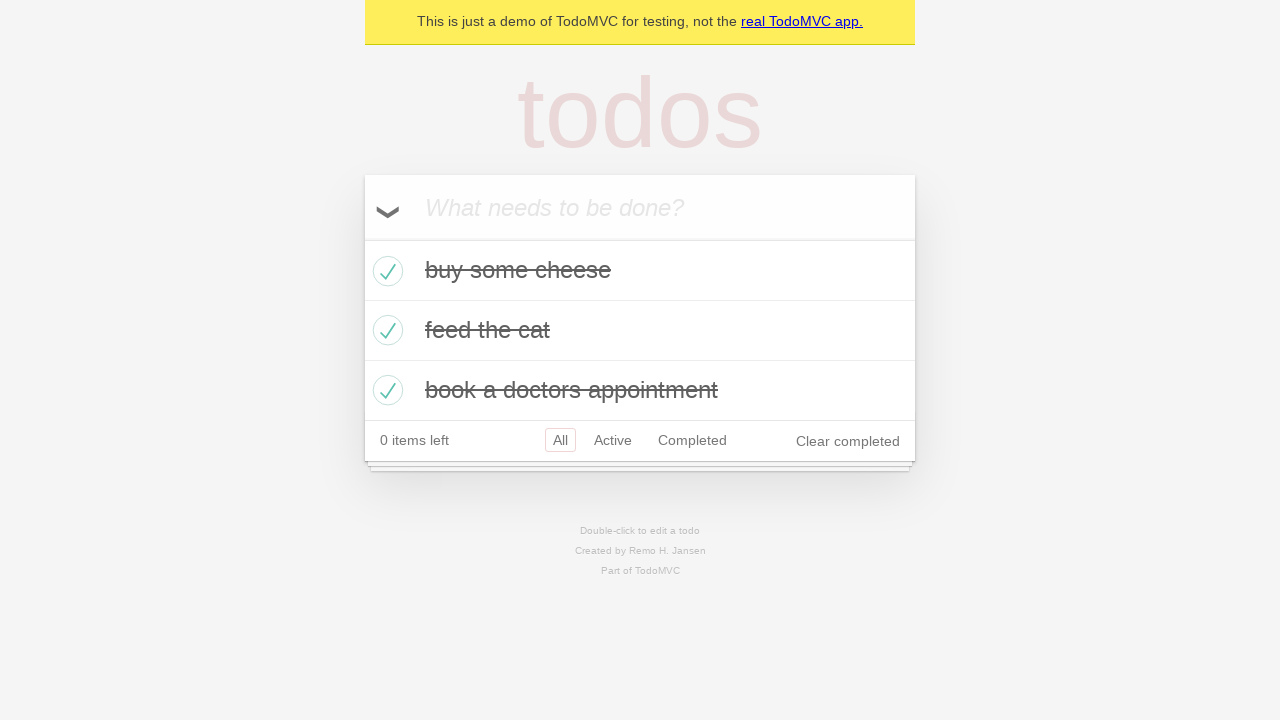

All todos marked as completed
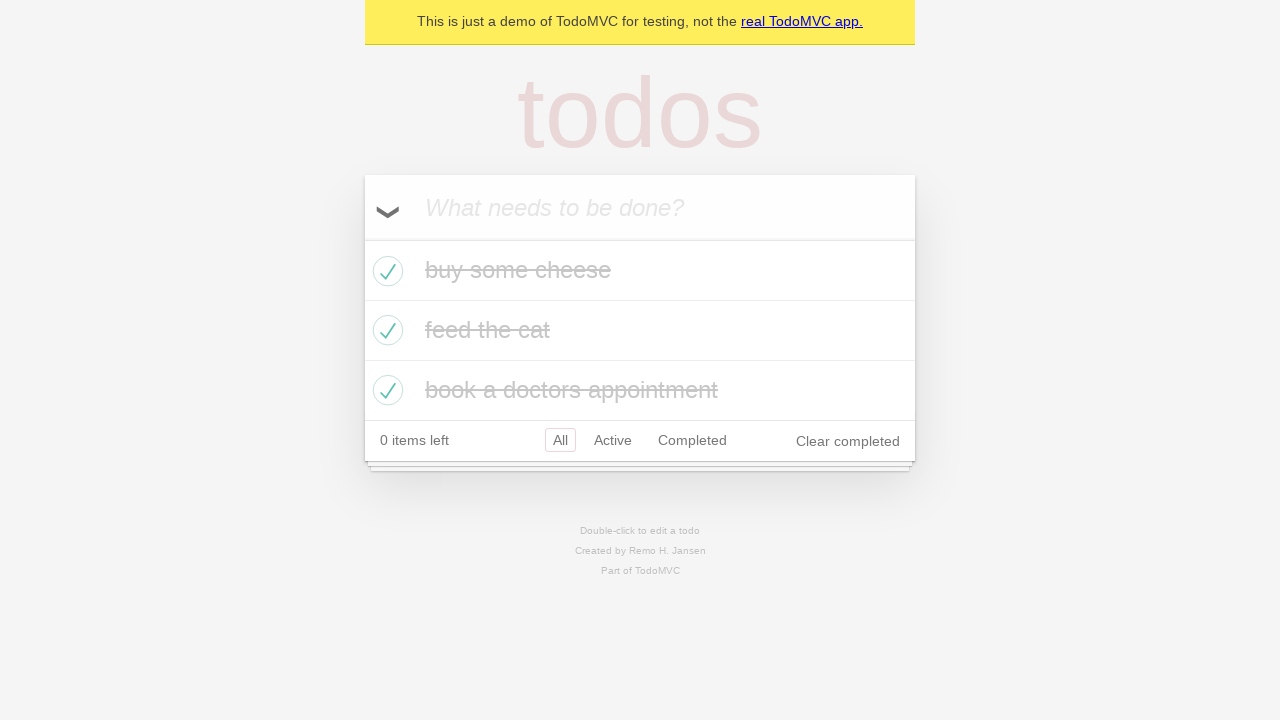

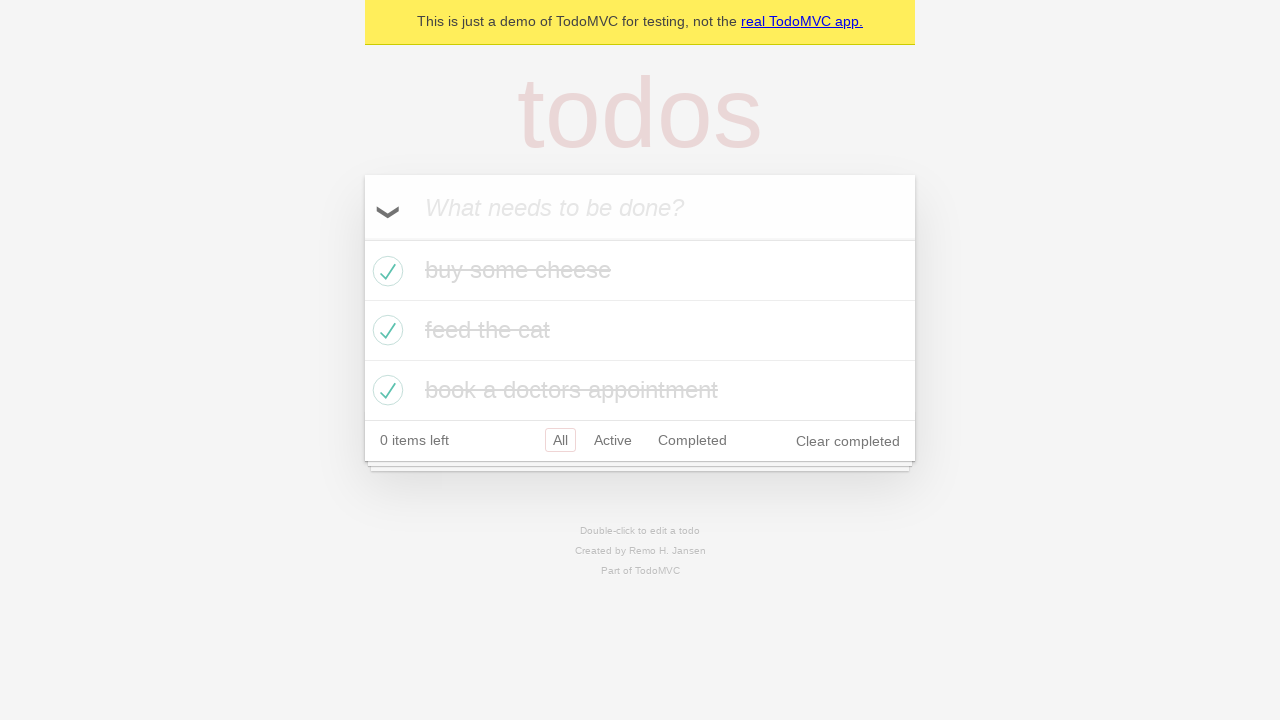